Tests adding multiple items to cart on DemoBlaze e-commerce site by selecting a category, clicking on an item, adding it to cart, and verifying the item appears in the cart.

Starting URL: https://www.demoblaze.com/index.html

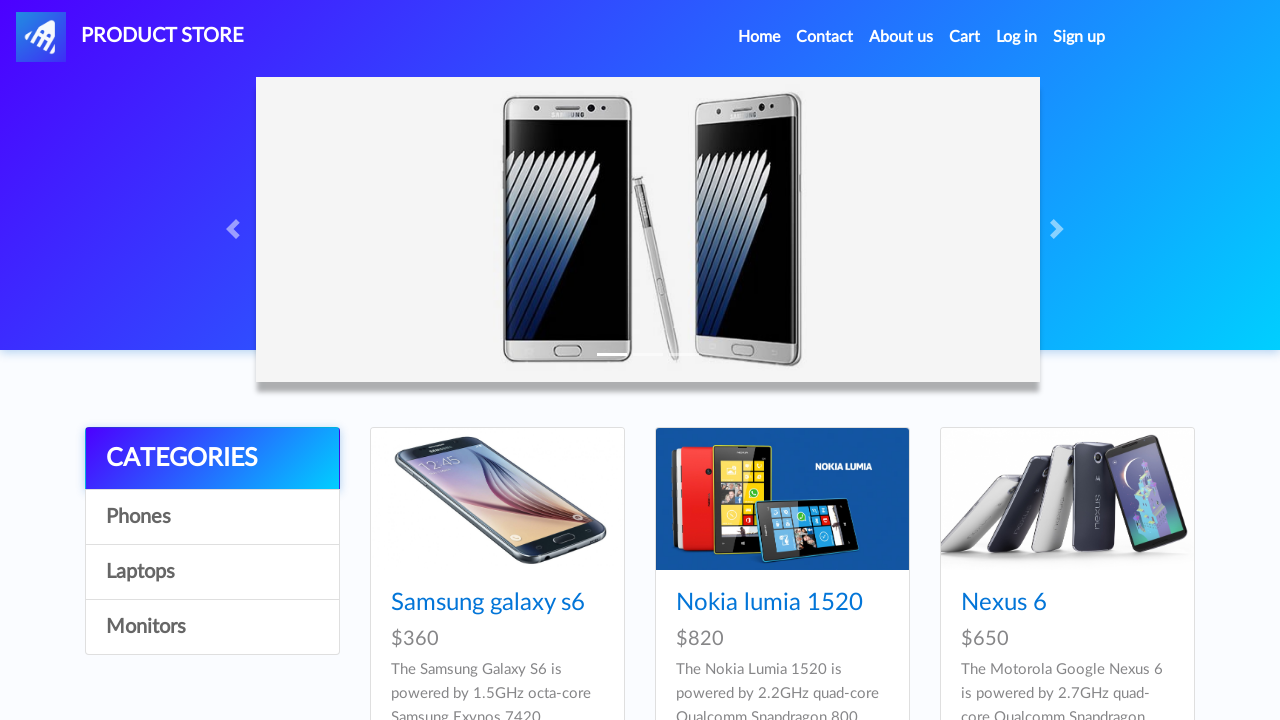

Clicked on 'Monitors' category at (212, 627) on a:has-text('Monitors')
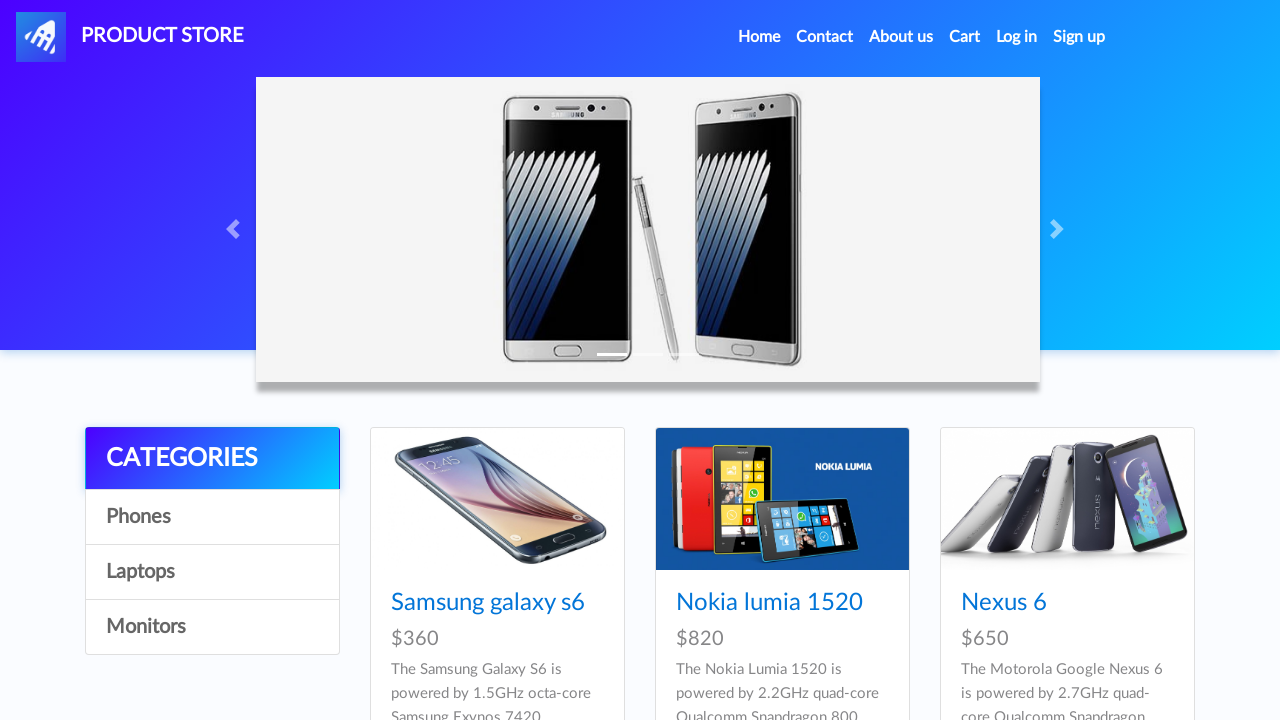

Waited for products to load
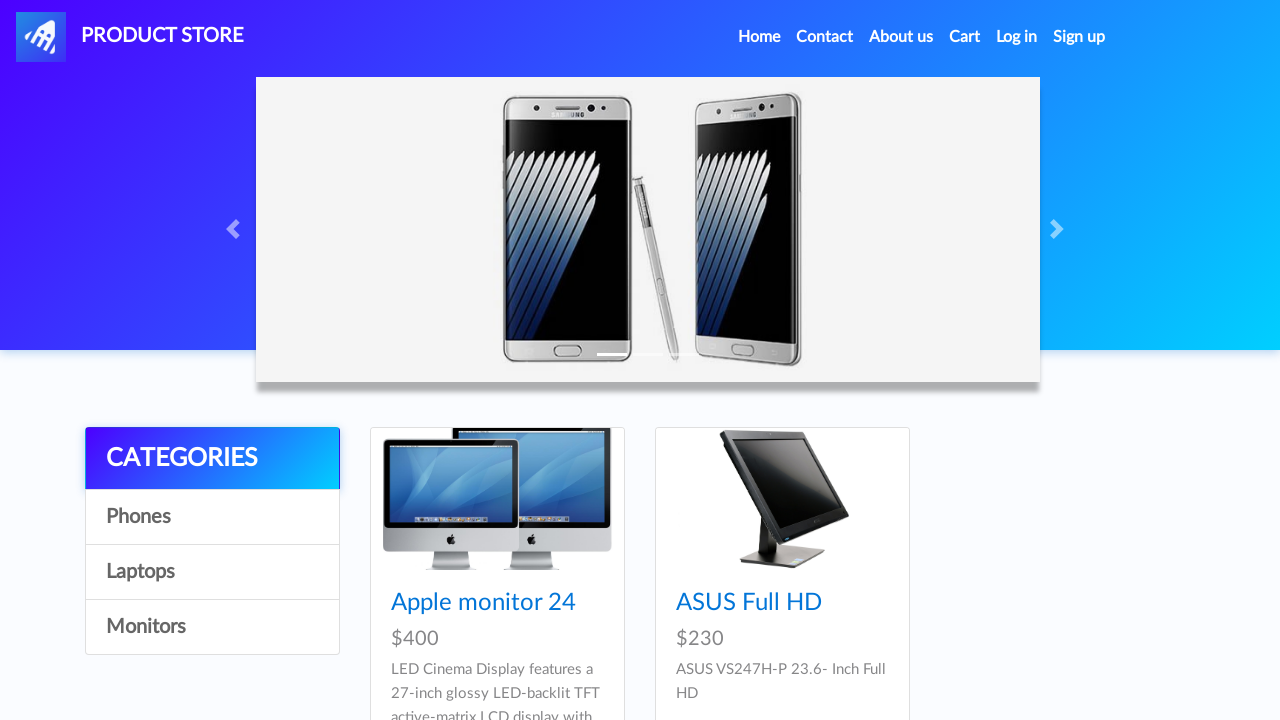

Clicked on 'ASUS Full HD' product at (749, 603) on a:has-text('ASUS Full HD')
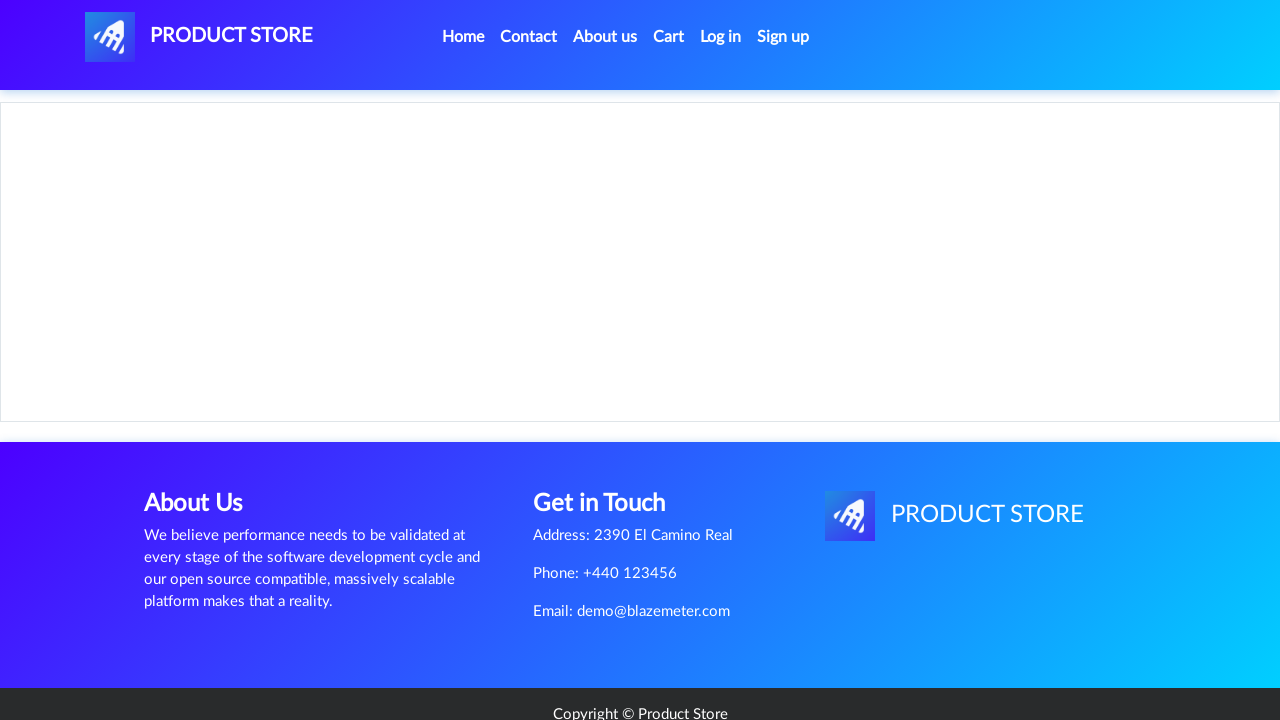

Add to cart button is visible
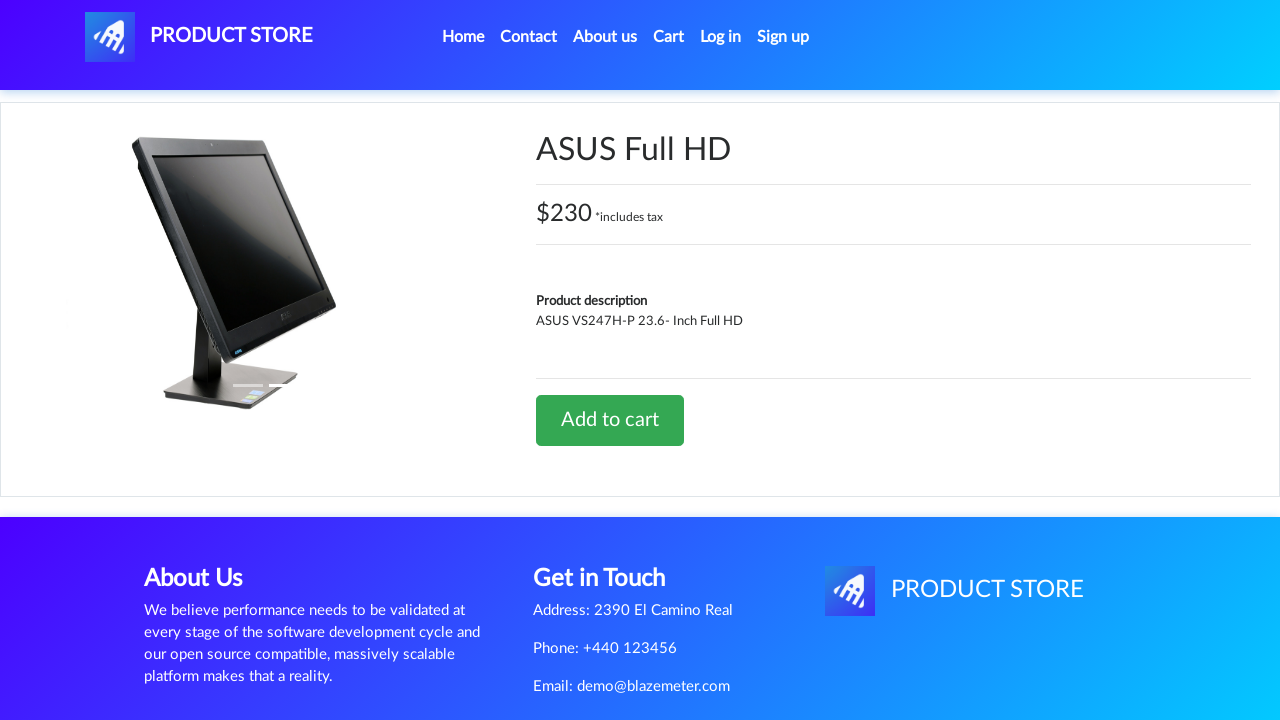

Clicked 'Add to cart' button at (610, 420) on a:has-text('Add to cart')
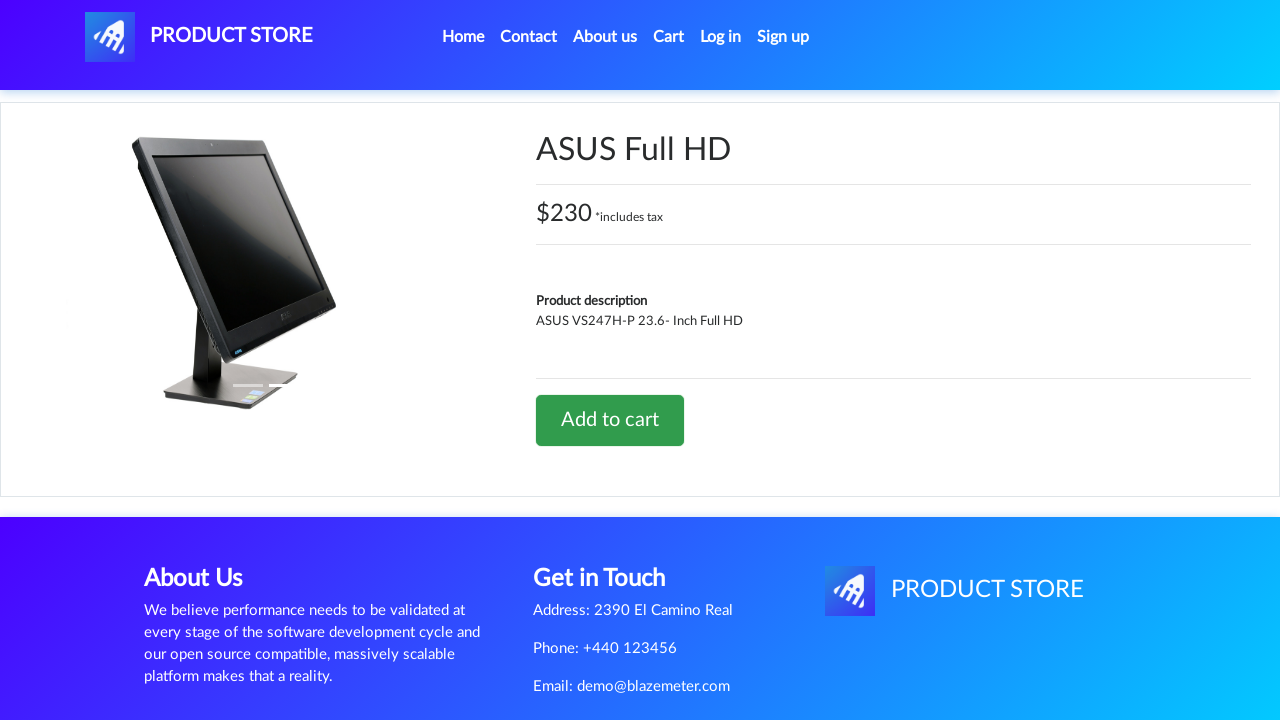

Set up dialog handler to accept alerts
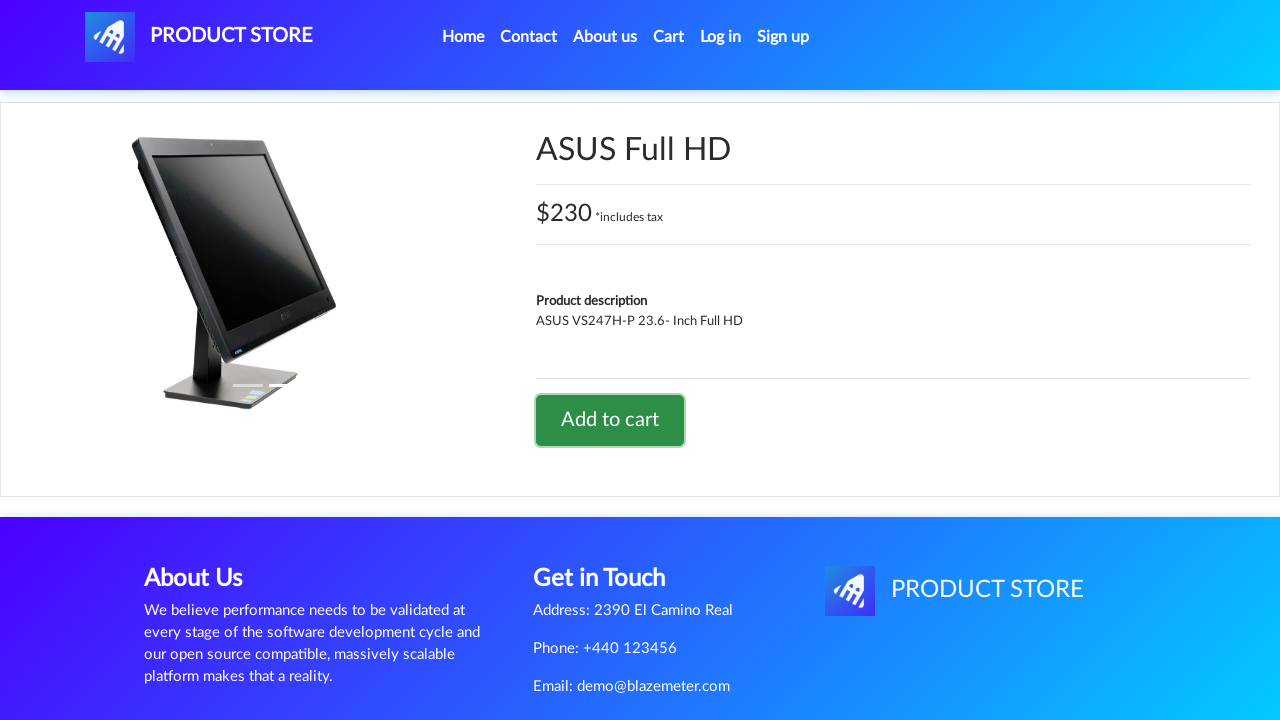

Waited for alert popup to be handled
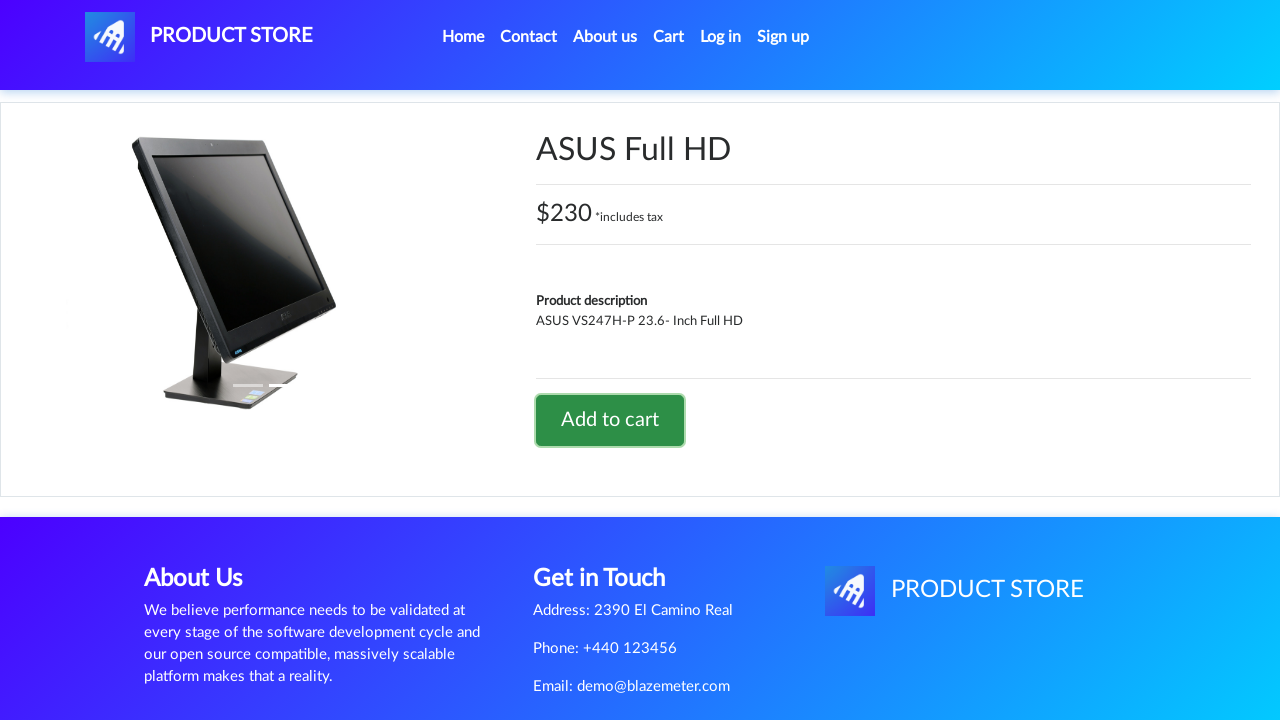

Clicked on Cart link at (669, 37) on #cartur
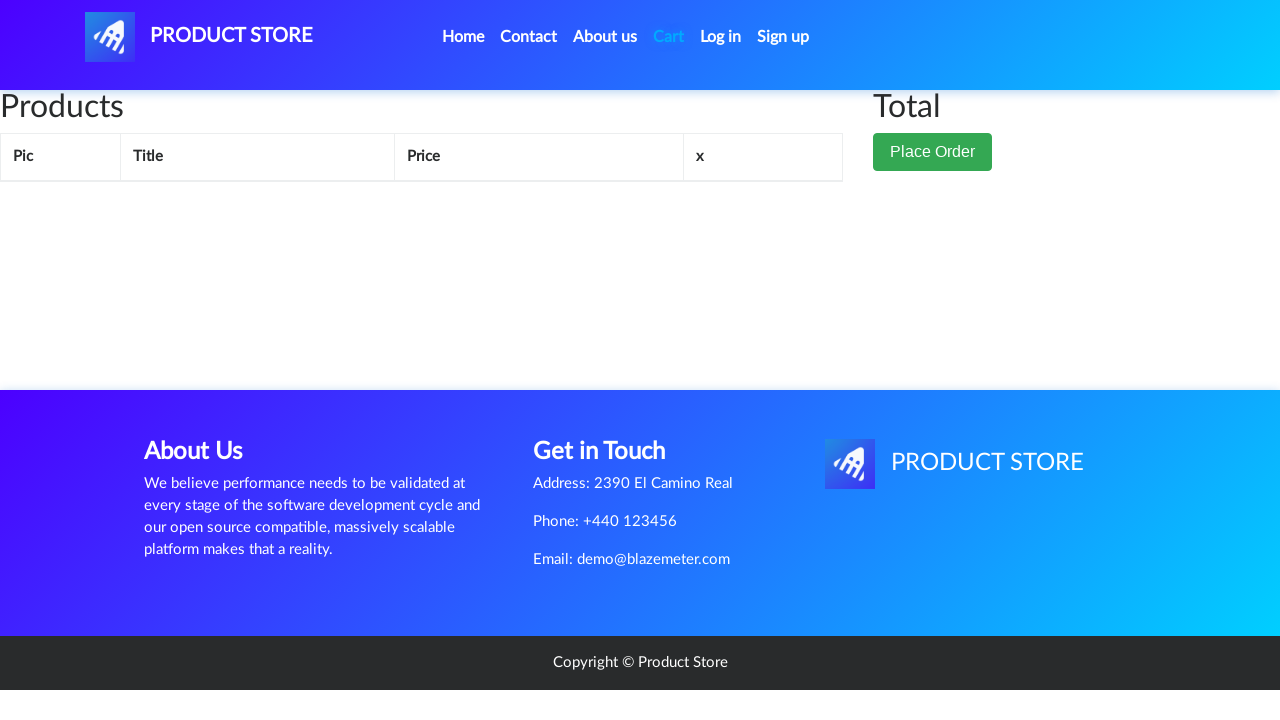

Verified 'ASUS Full HD' item is in the cart
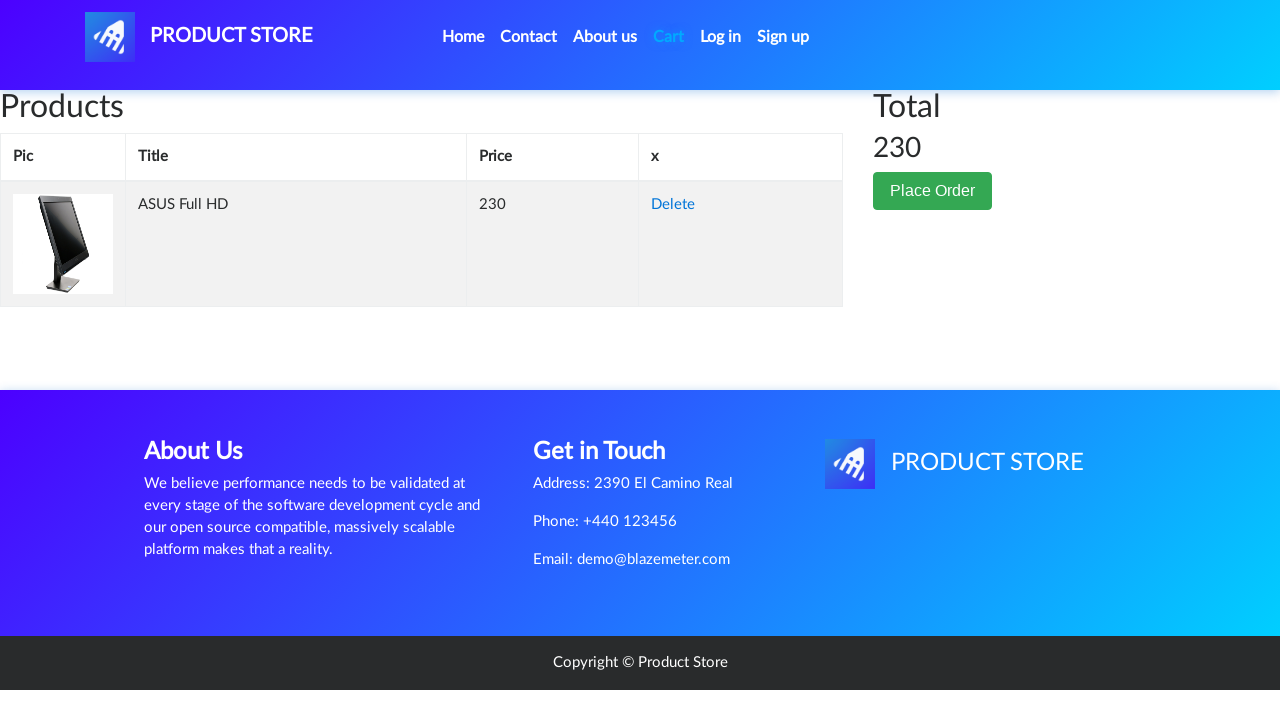

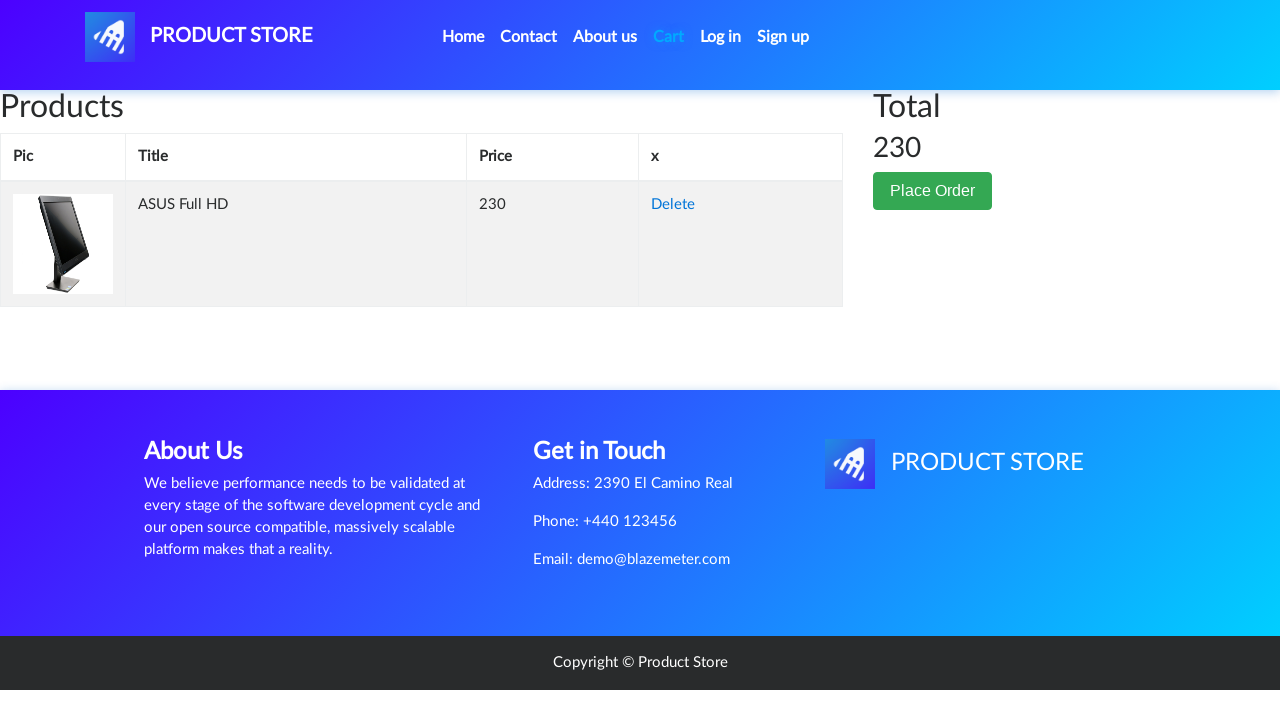